Tests handling of JavaScript alert dialogs by clicking a submit button, accepting the alert, reading a value from the page, calculating a result, and submitting the answer

Starting URL: http://suninjuly.github.io/alert_accept.html

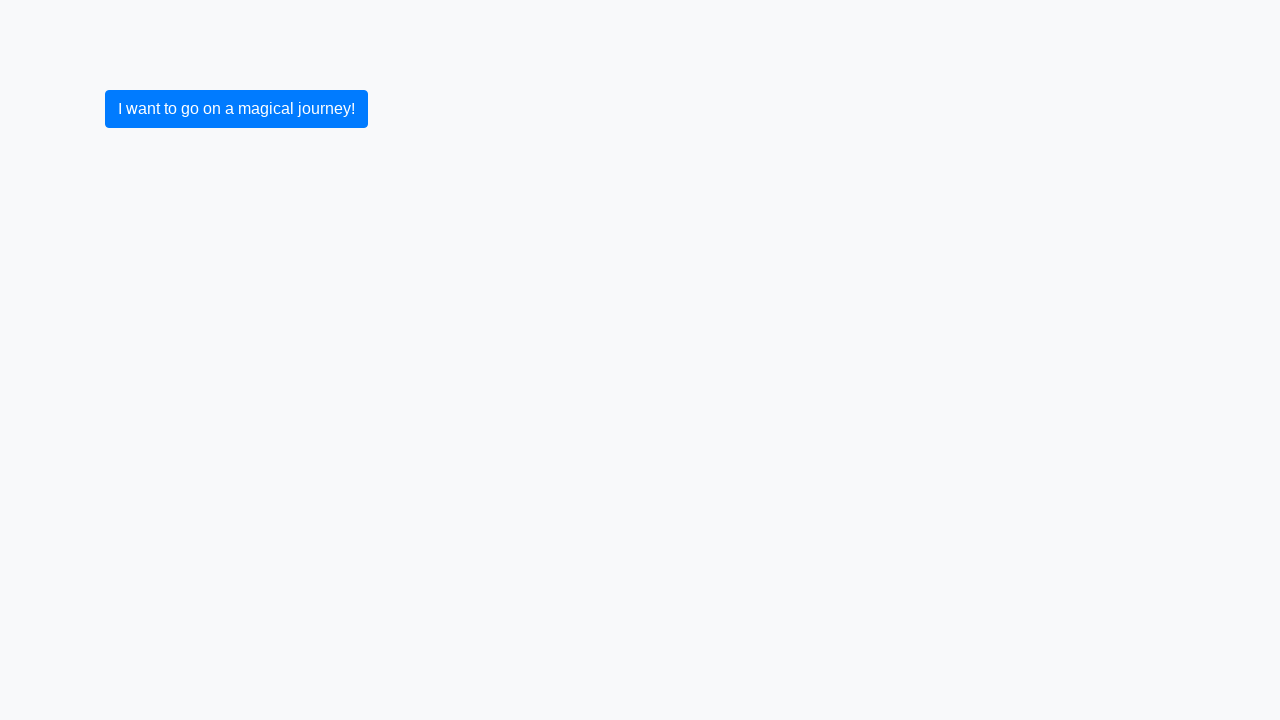

Set up dialog handler to accept alerts
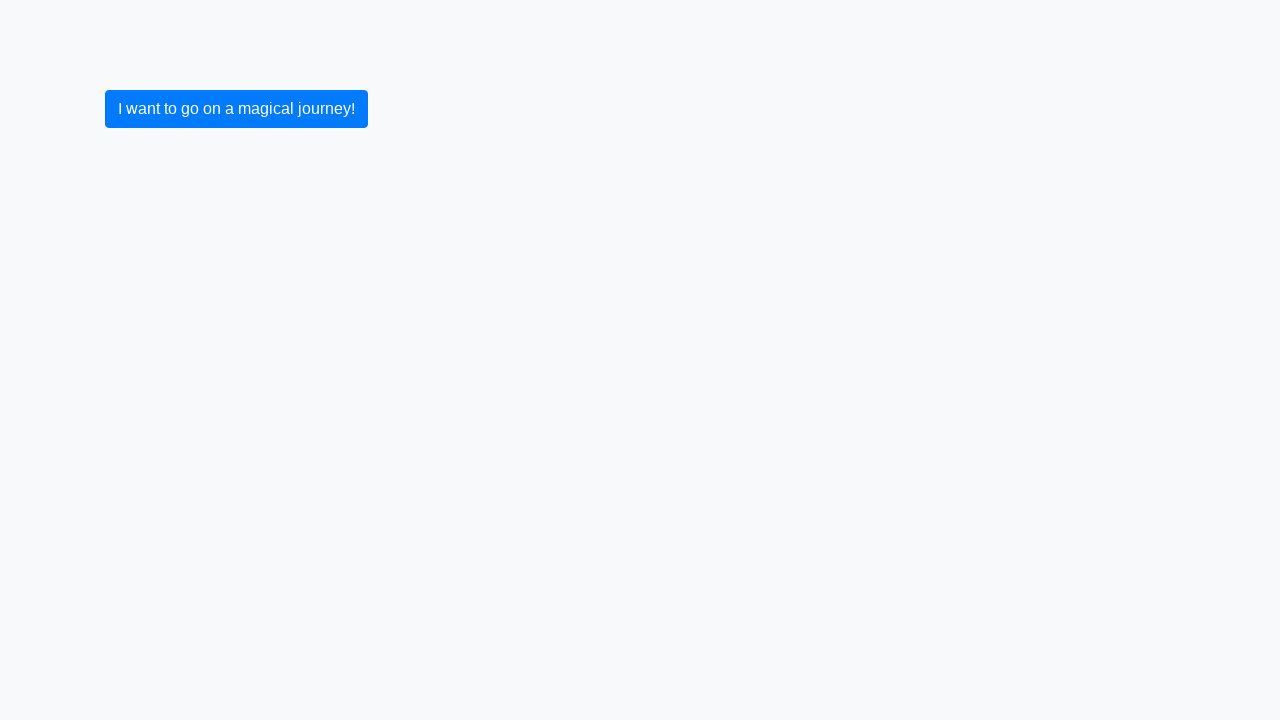

Clicked submit button to trigger alert at (236, 109) on [type='submit']
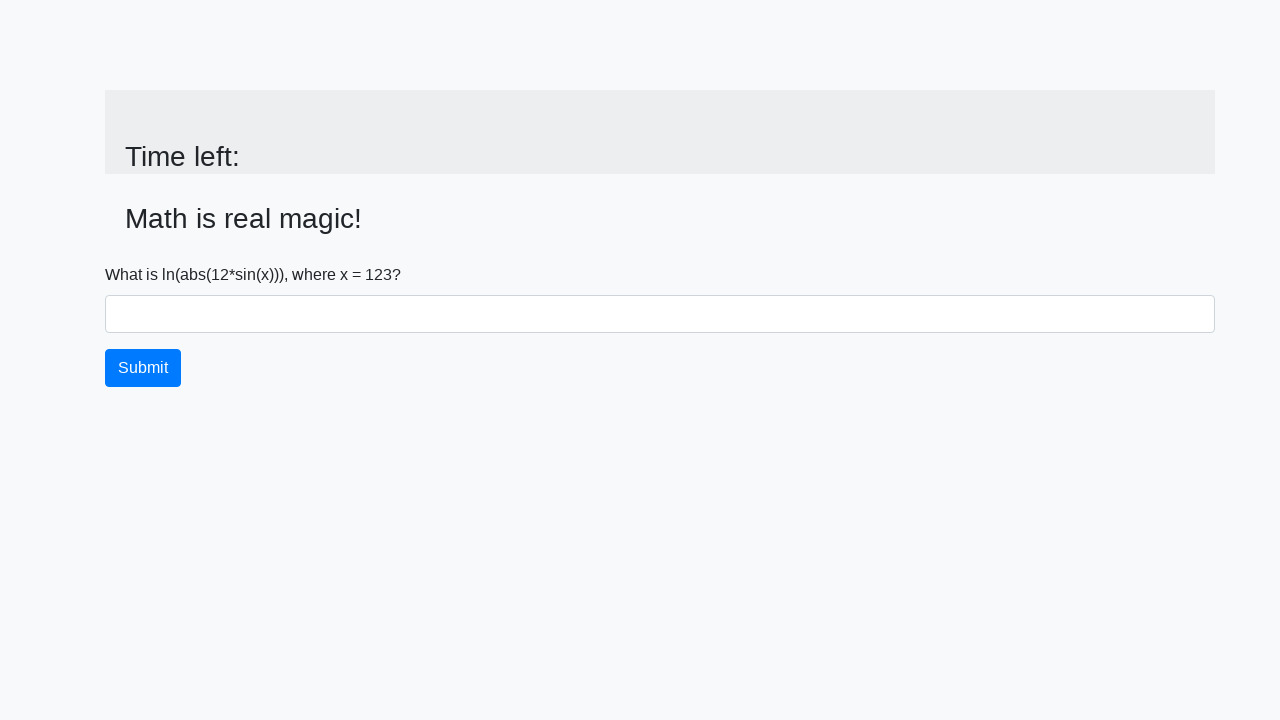

Alert was accepted and input value element appeared
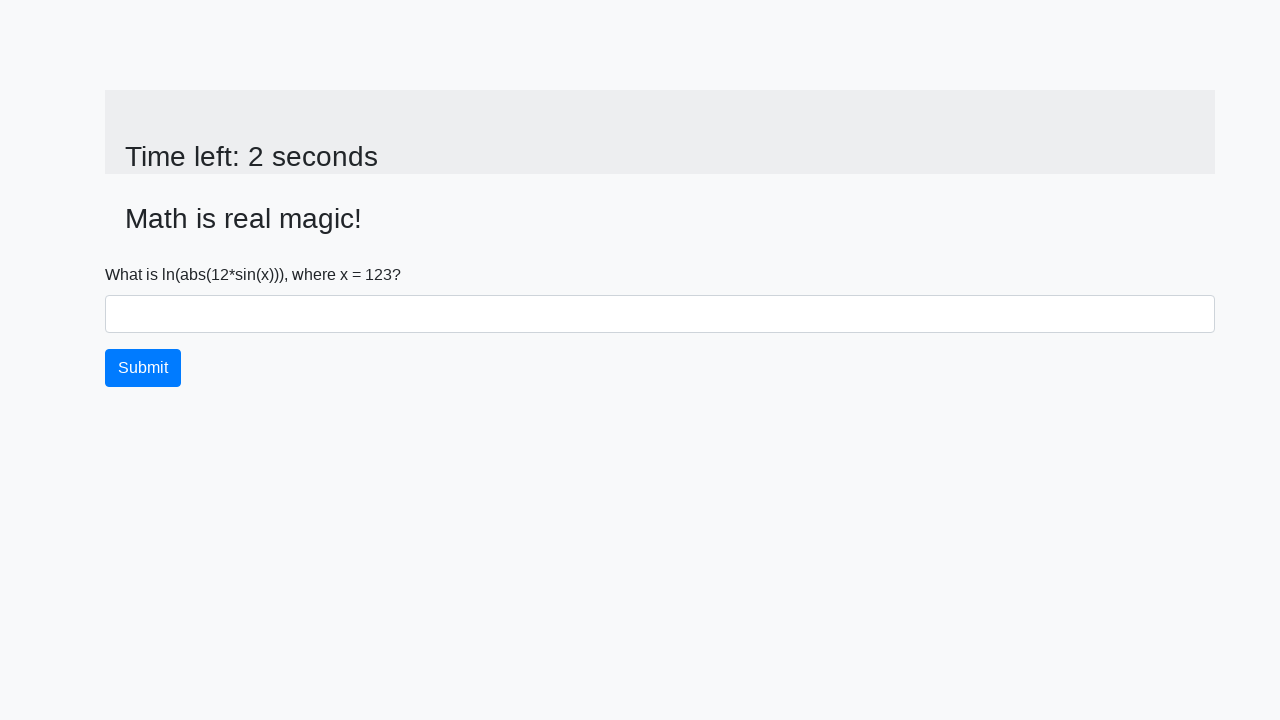

Read value from page: 123
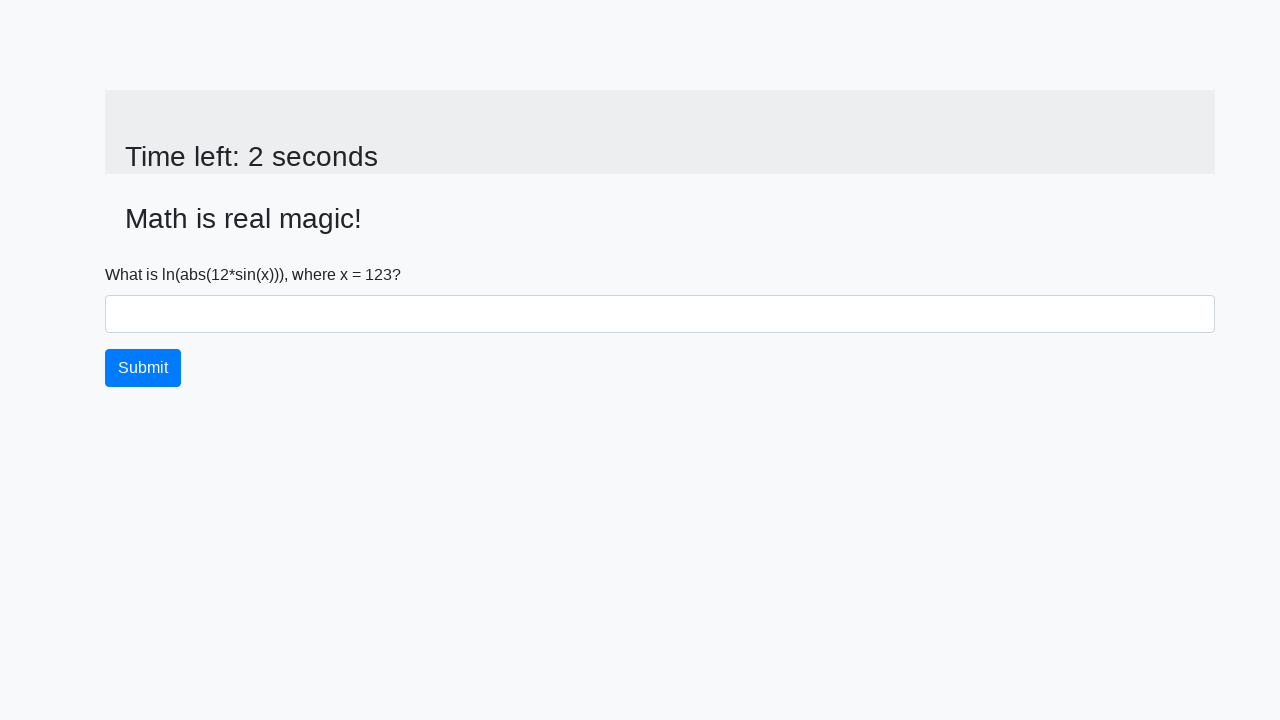

Calculated result: 1.7081680354285926
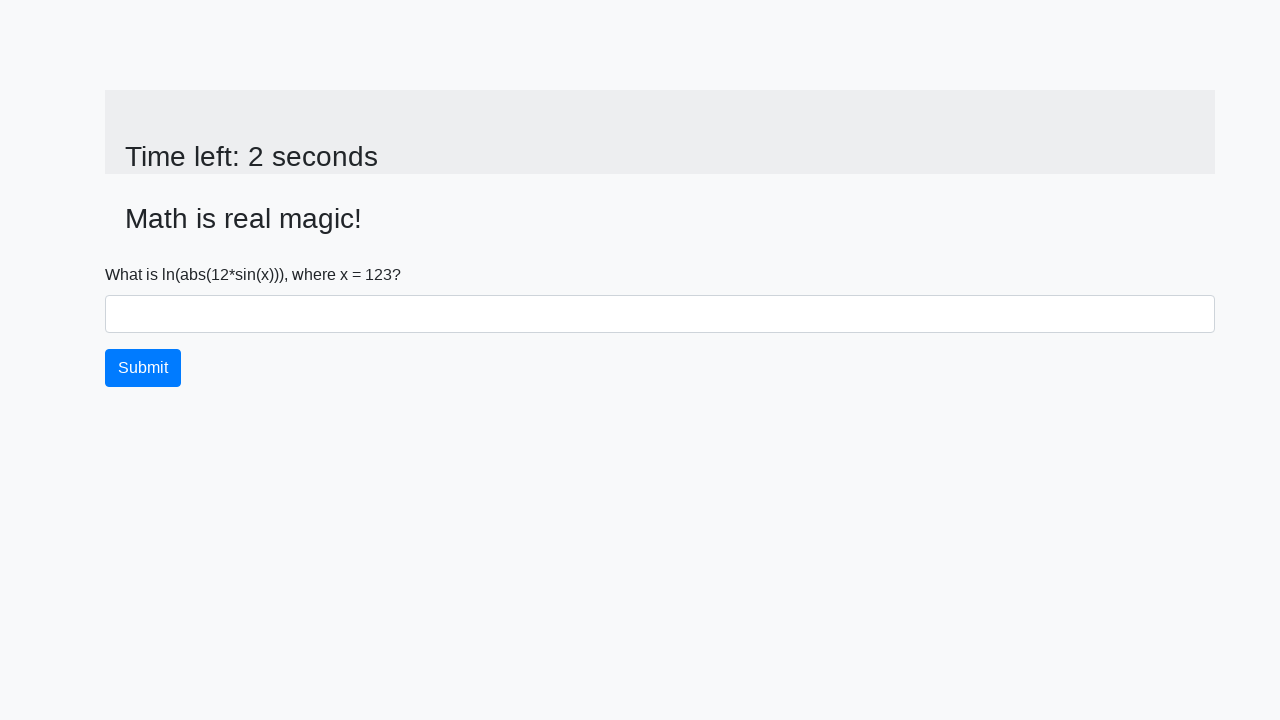

Filled answer field with calculated value: 1.7081680354285926 on #answer
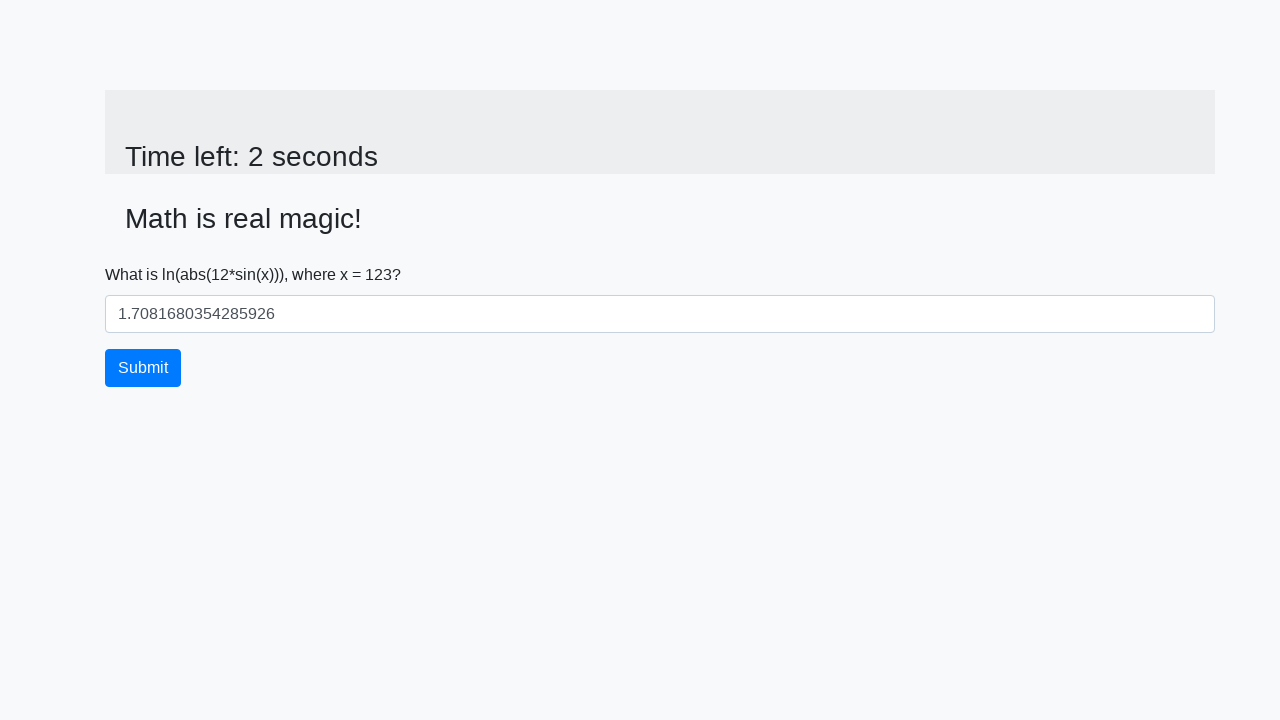

Clicked submit button to submit answer at (143, 368) on [type='submit']
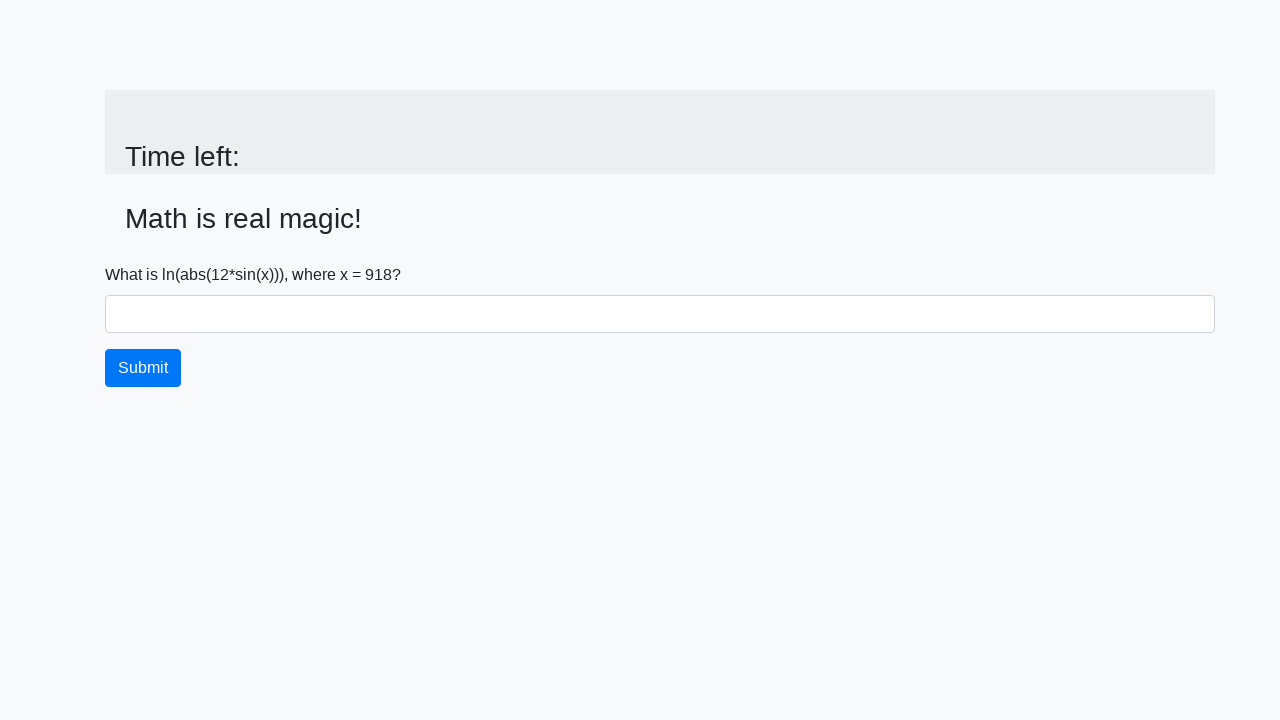

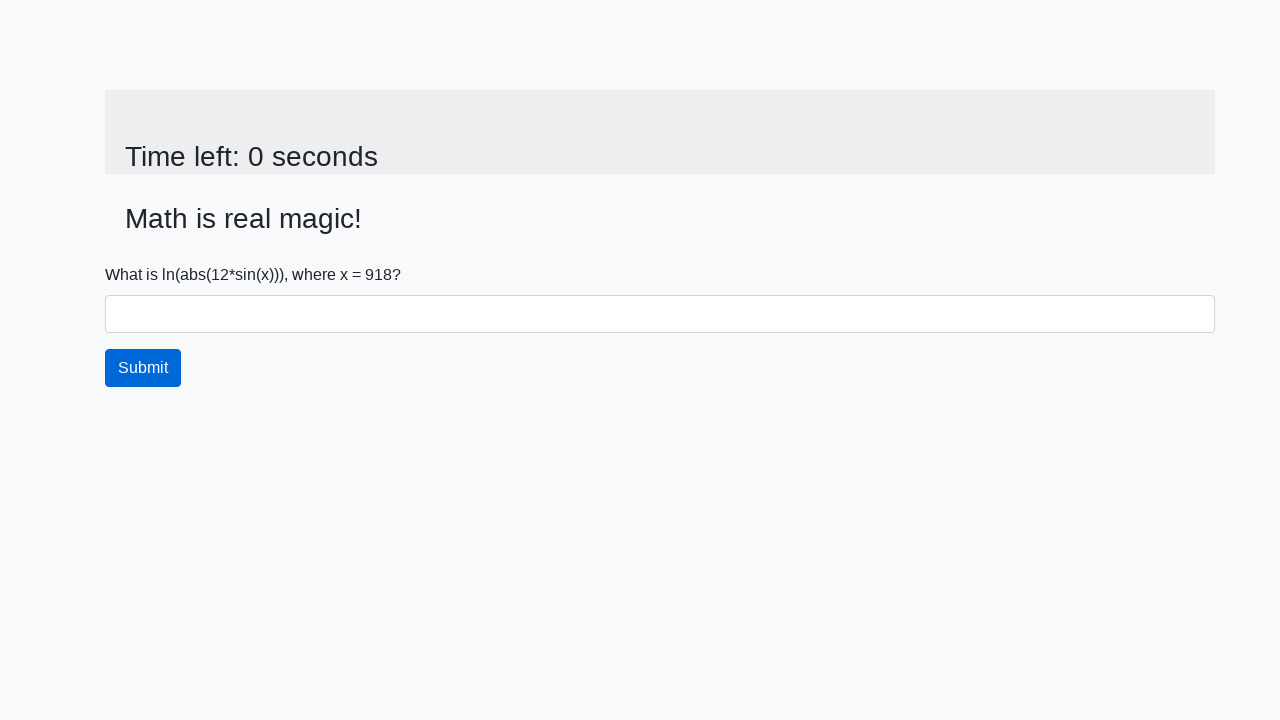